Opens the OTUS educational platform homepage and verifies the page loads successfully

Starting URL: https://otus.ru/

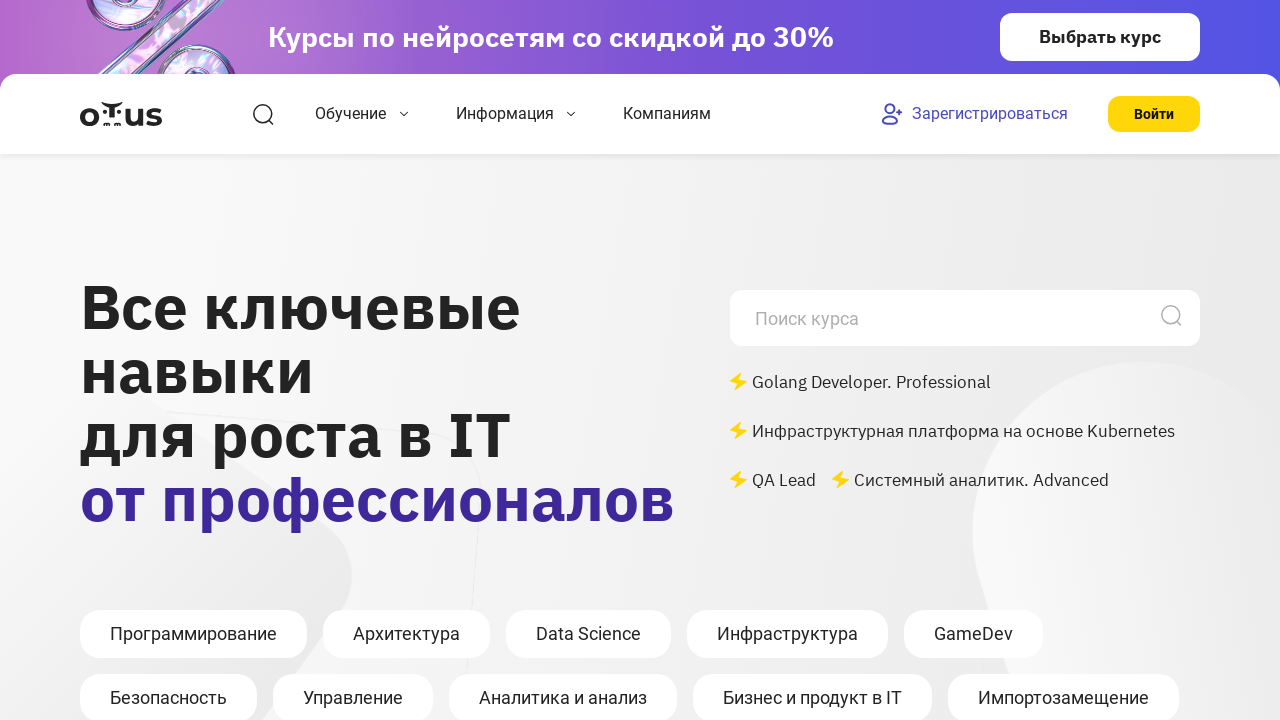

OTUS homepage DOM content loaded successfully
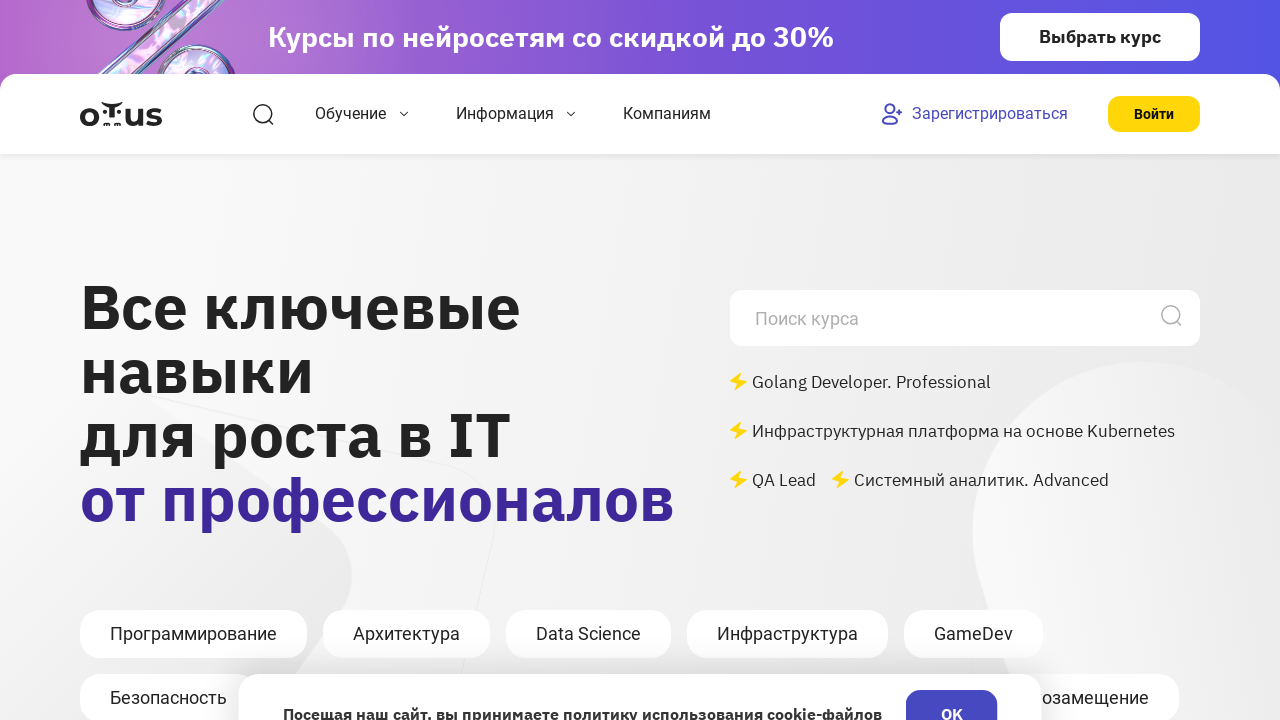

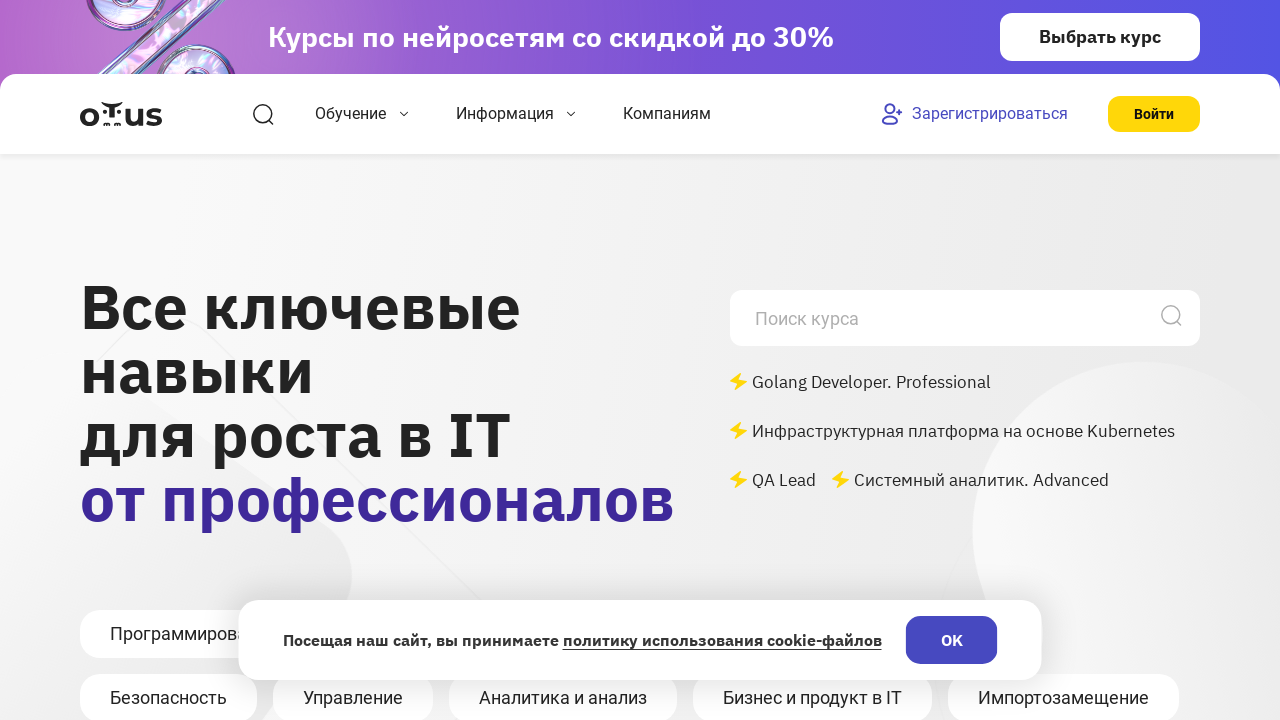